Navigates to the Heroku test app, clicks on a link item, and scrolls down the page

Starting URL: https://the-internet.herokuapp.com/

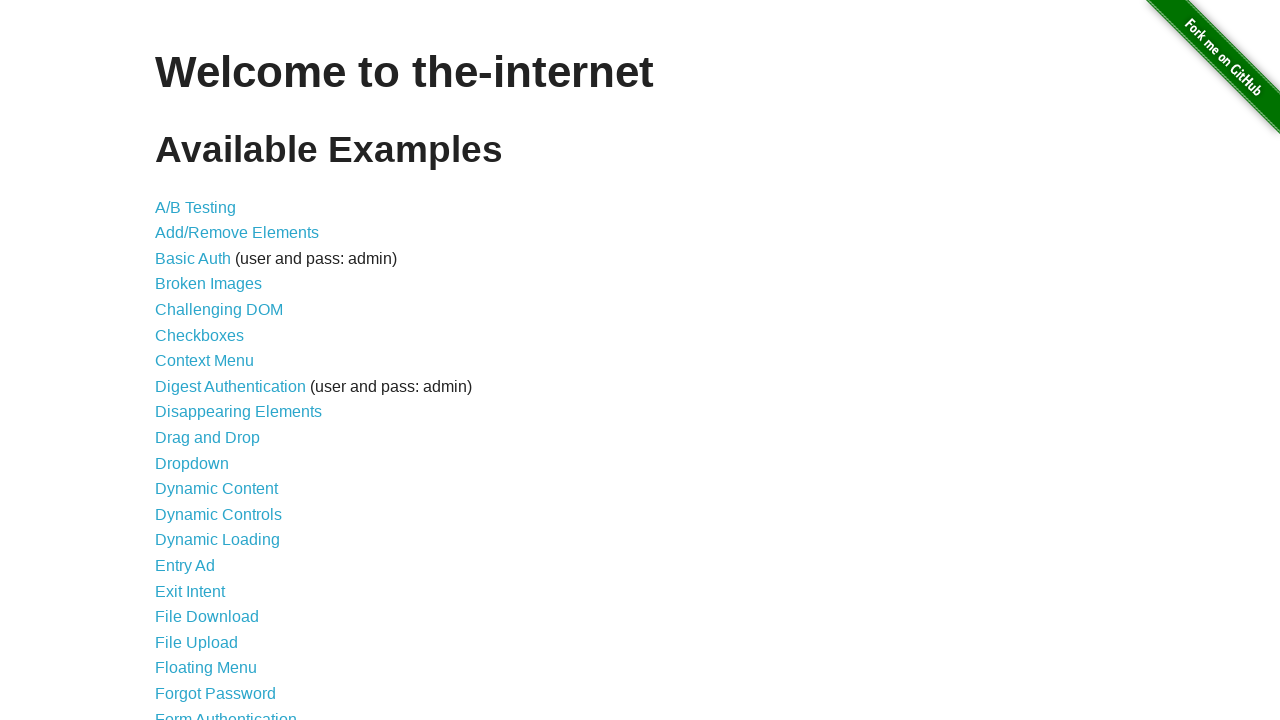

Navigated to Heroku test app homepage
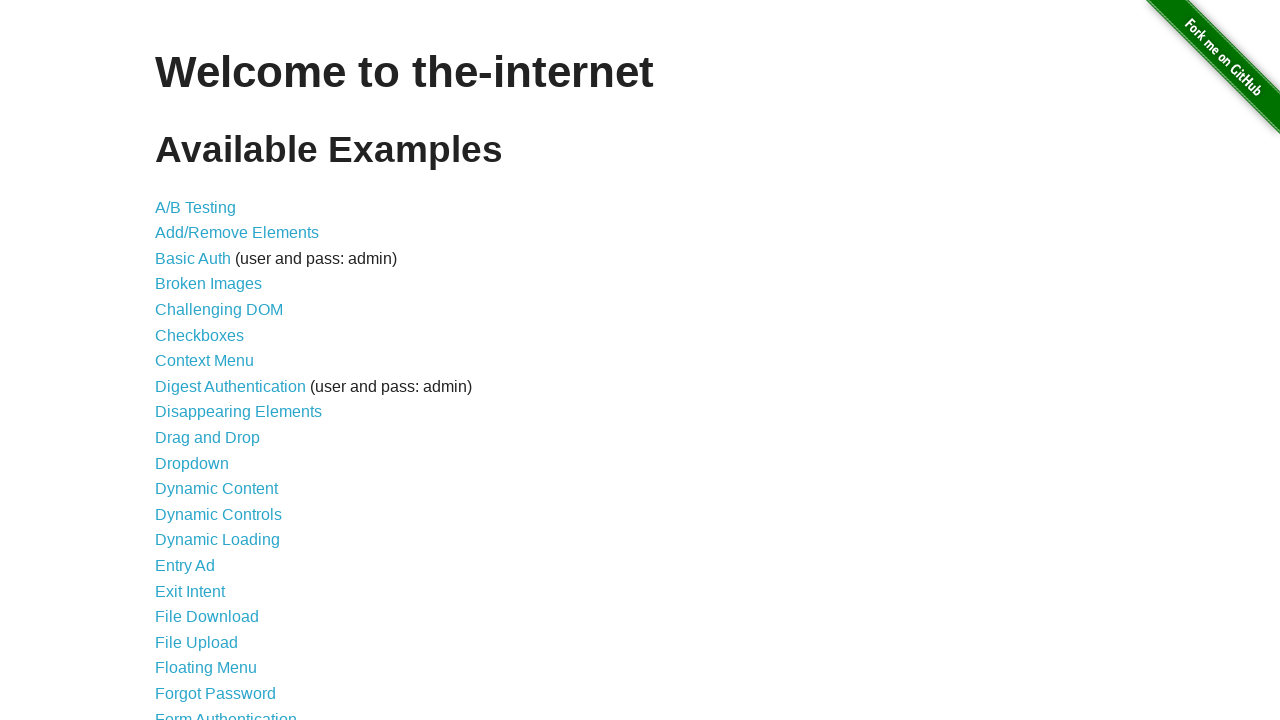

Clicked on the 23rd link item in the list at (198, 360) on #content > ul > li:nth-child(23) > a
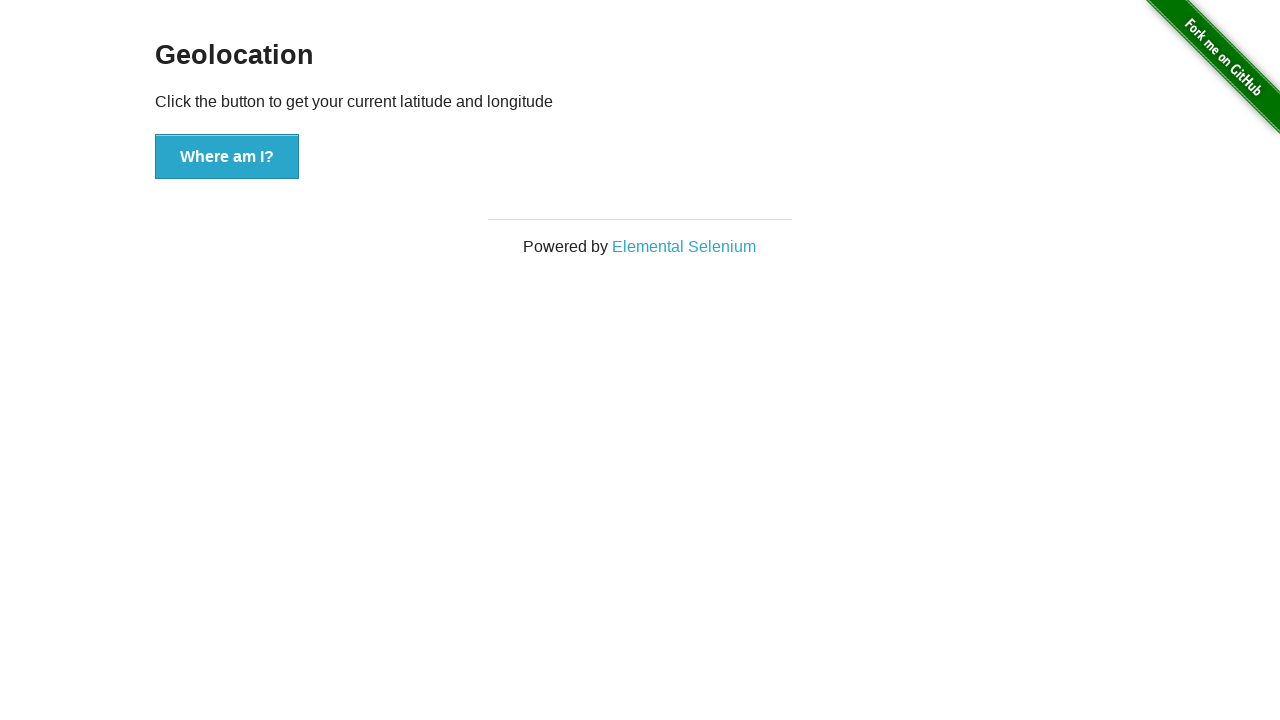

Scrolled down the page by 5000 pixels
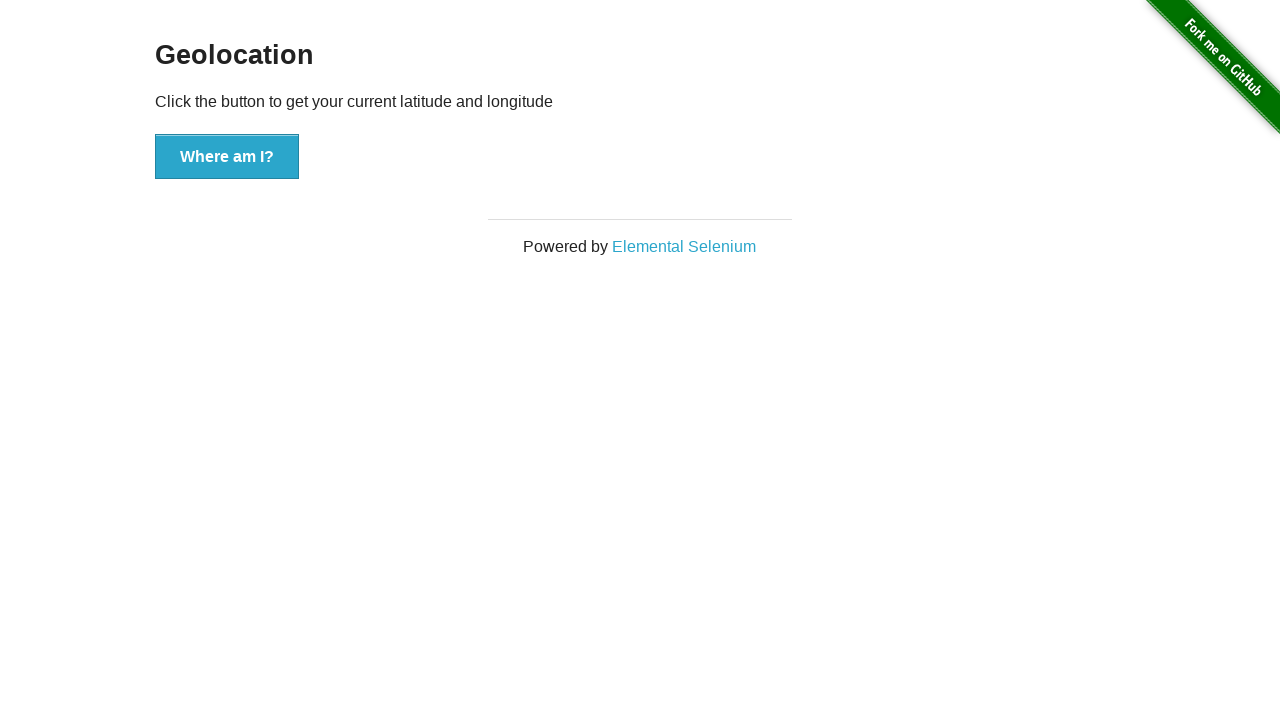

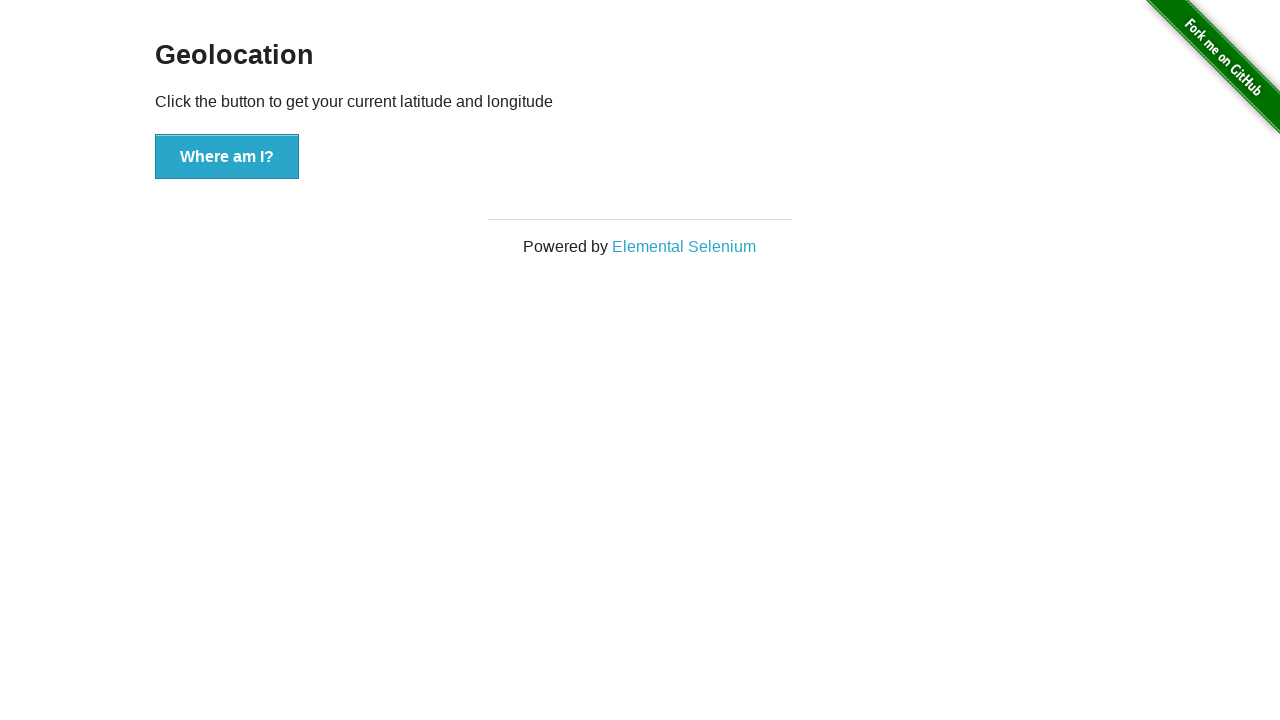